Tests drag and drop functionality by switching to an iframe and dragging an image element to a trash container

Starting URL: https://www.globalsqa.com/demo-site/draganddrop/

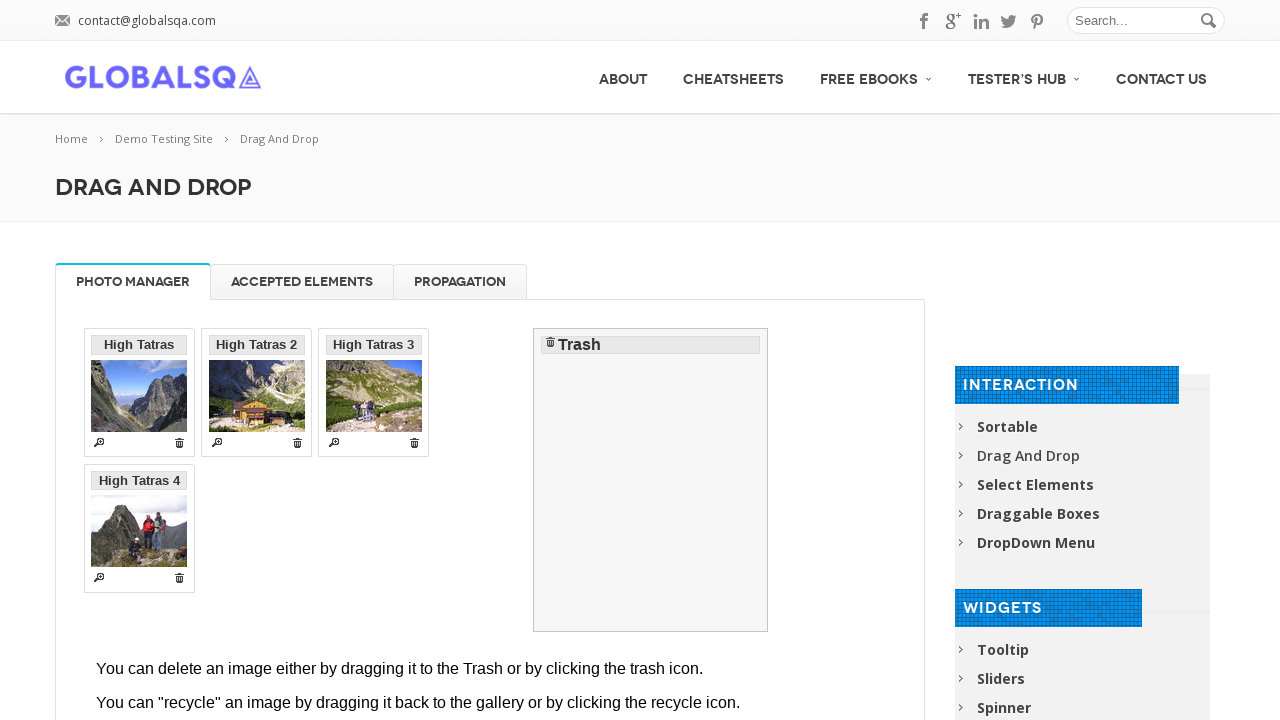

Scrolled down the page to view drag and drop area
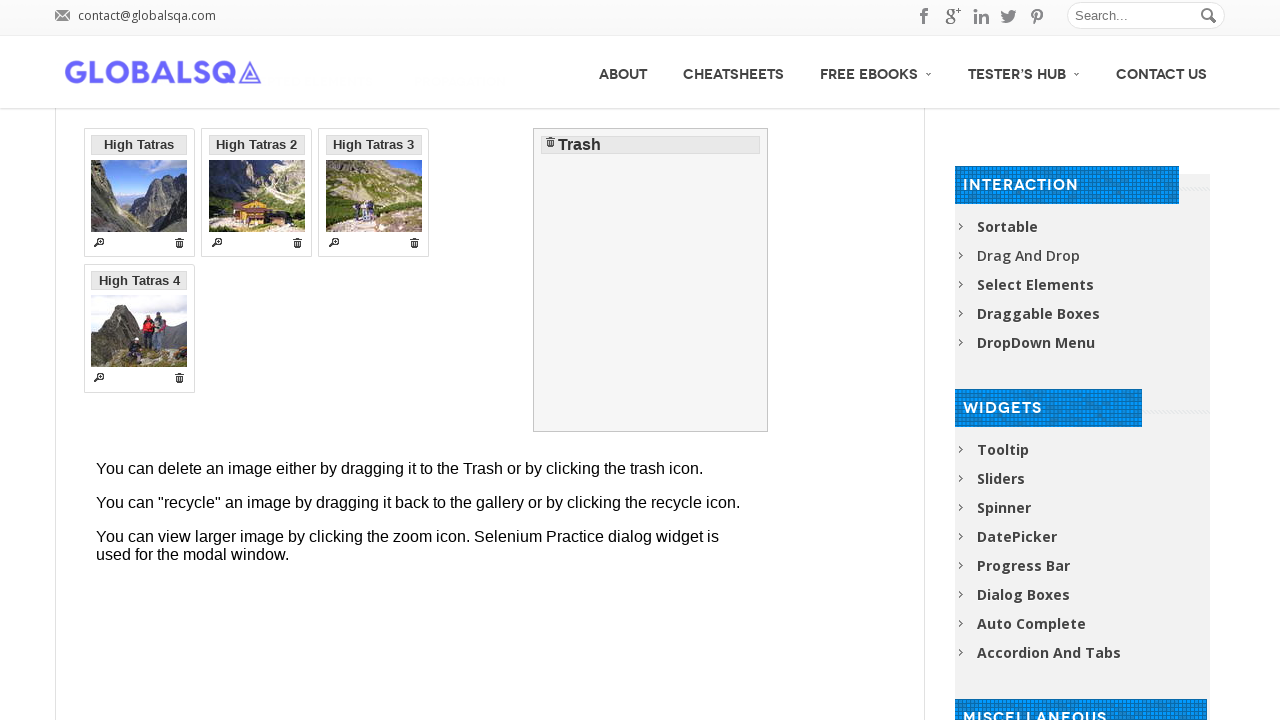

Located and switched to demo iframe
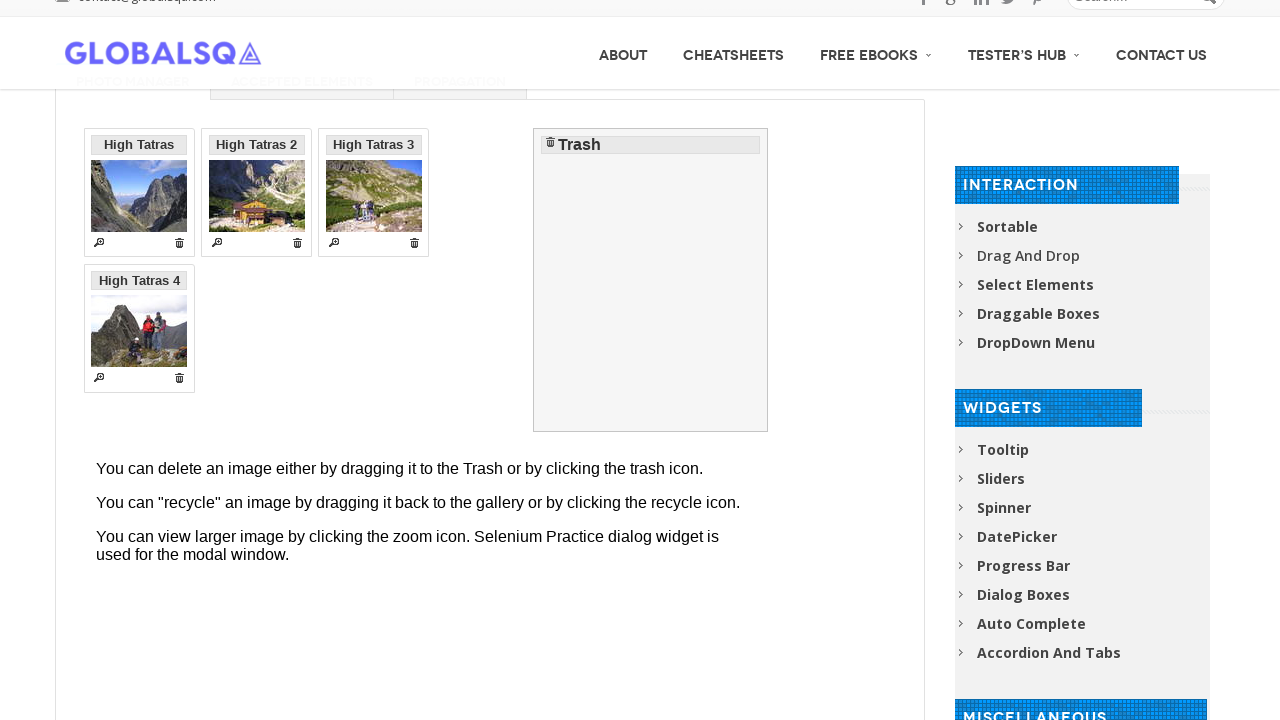

Located draggable element 'High Tatras 3'
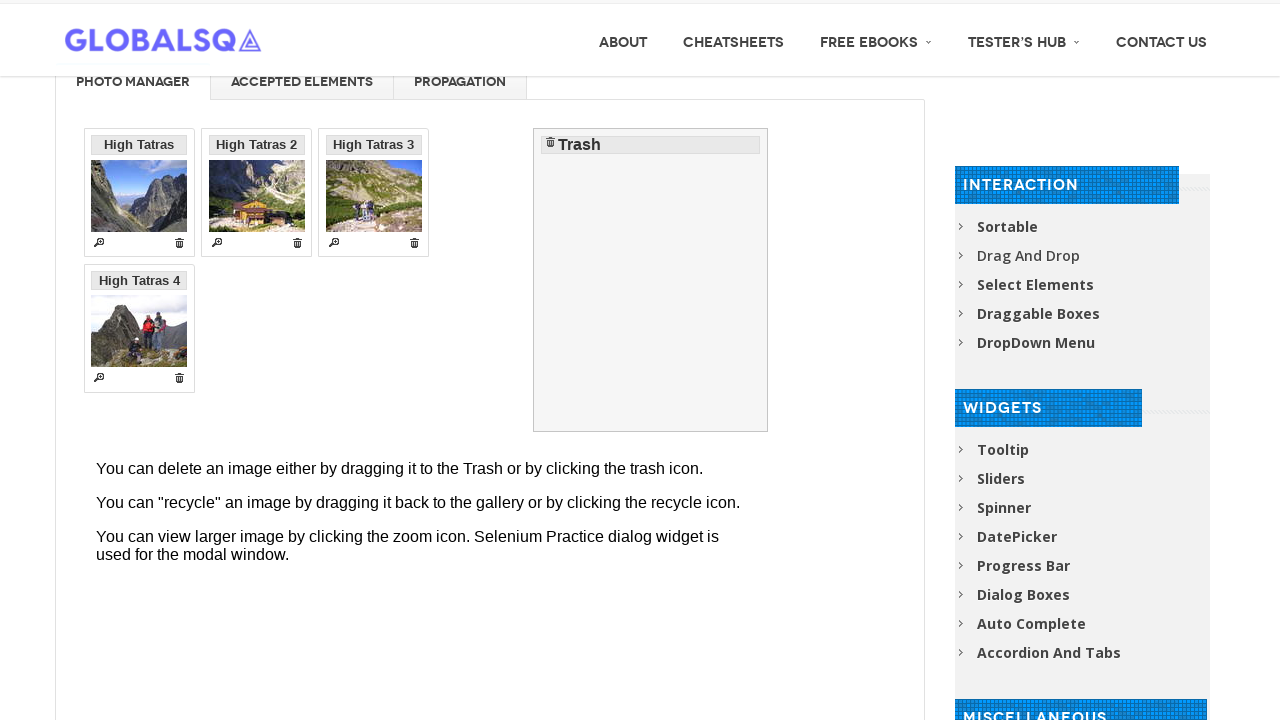

Located trash drop target
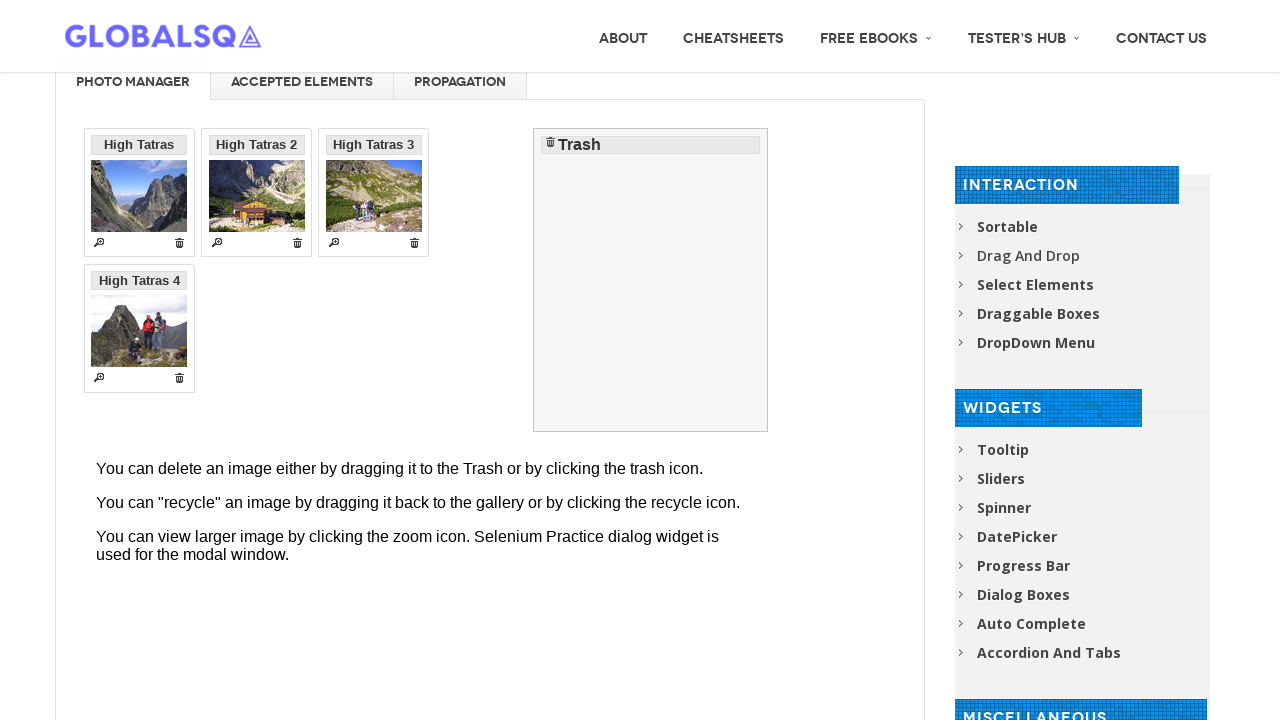

Dragged 'High Tatras 3' image to trash container at (651, 280)
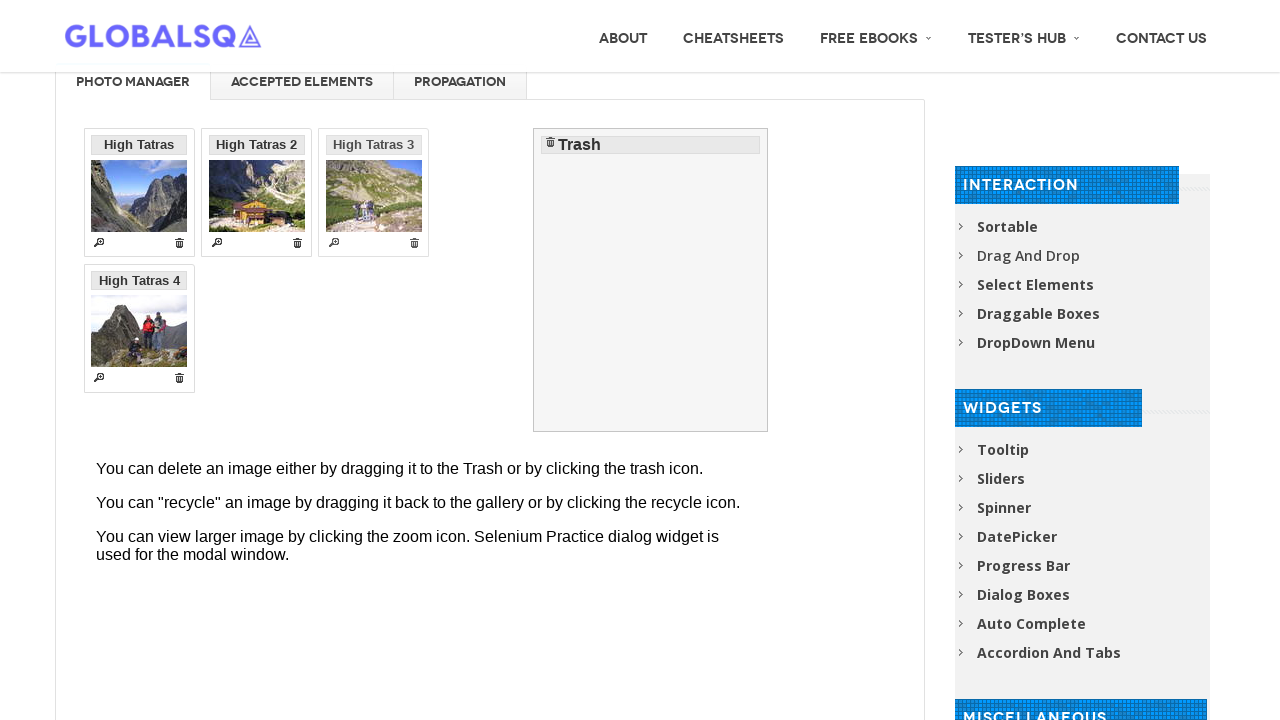

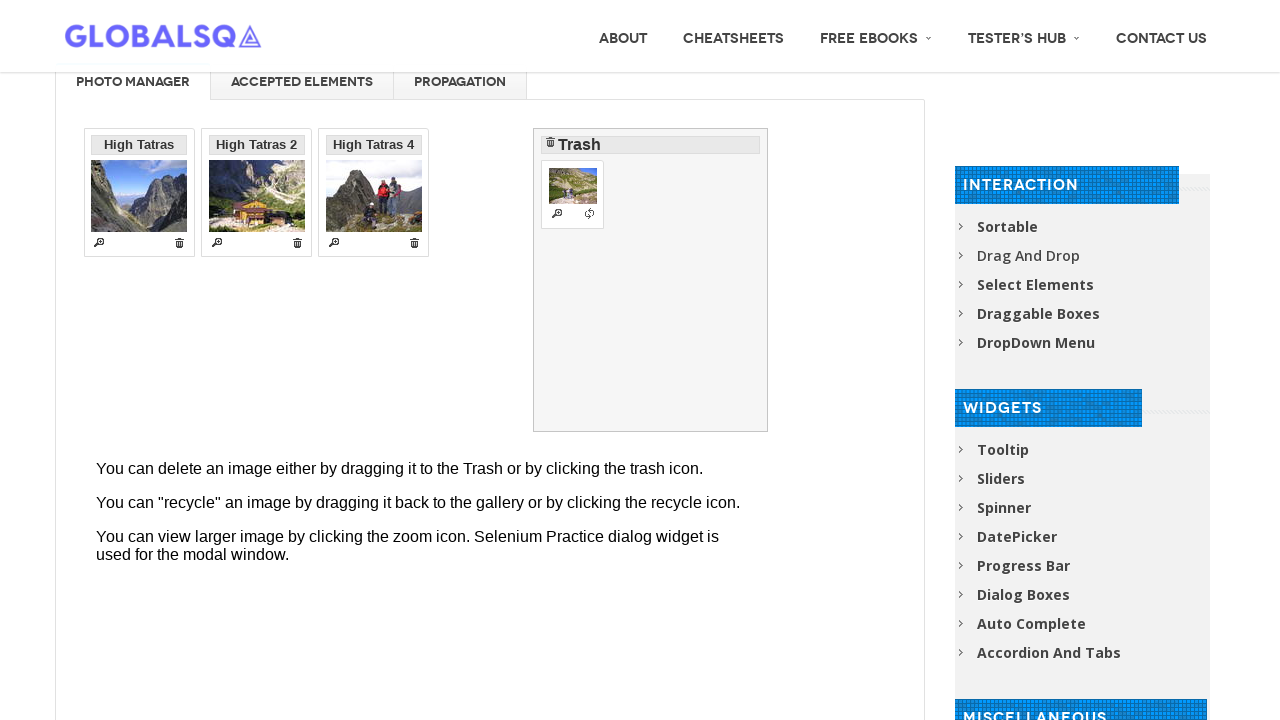